Tests a checkout form submission on Bootstrap's example checkout page by filling out billing information (name, address, email), shipping details (country, state, zip), and payment information (credit card details), then clicking the proceed button.

Starting URL: https://getbootstrap.com/docs/4.0/examples/checkout/

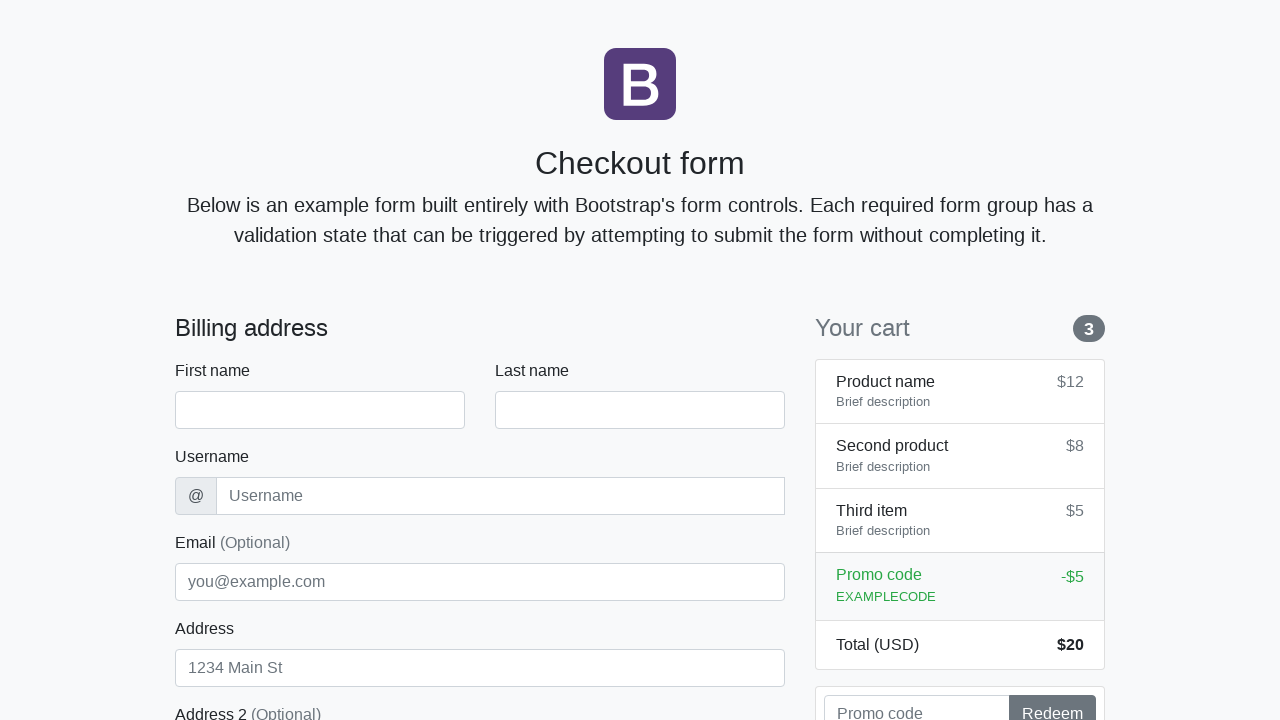

Waited for checkout form to load
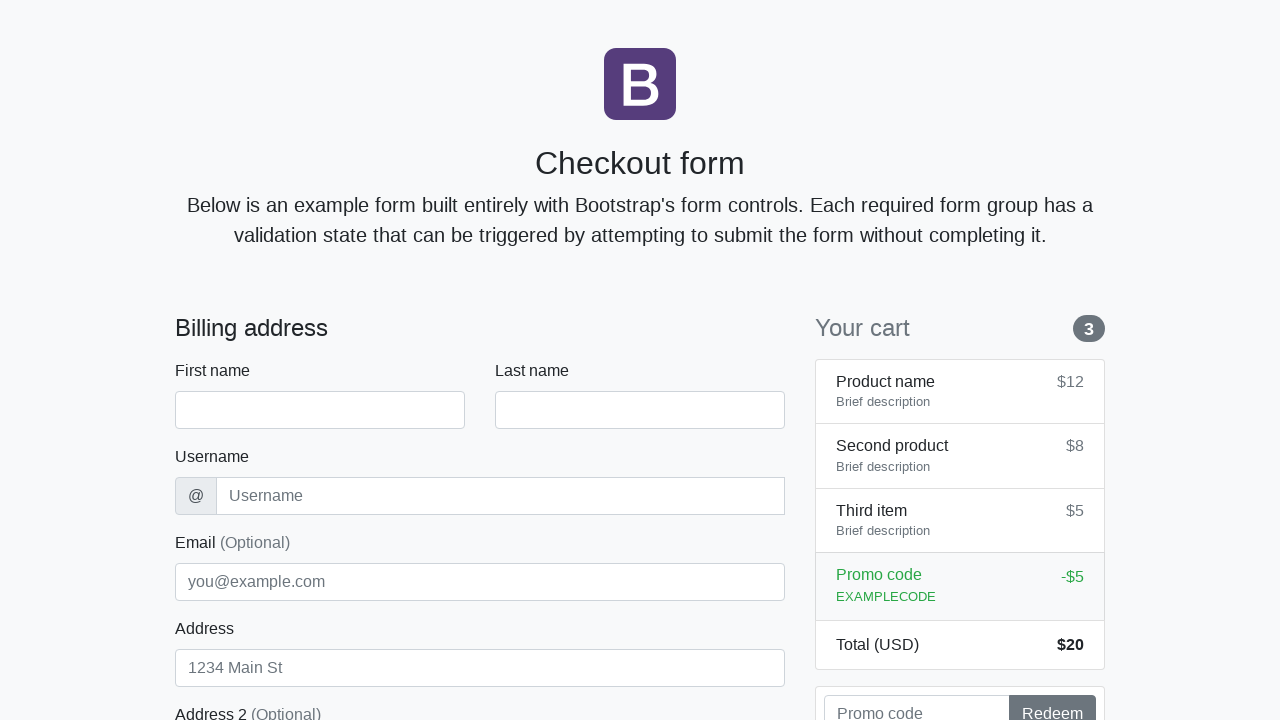

Filled first name field with 'Marcus' on #firstName
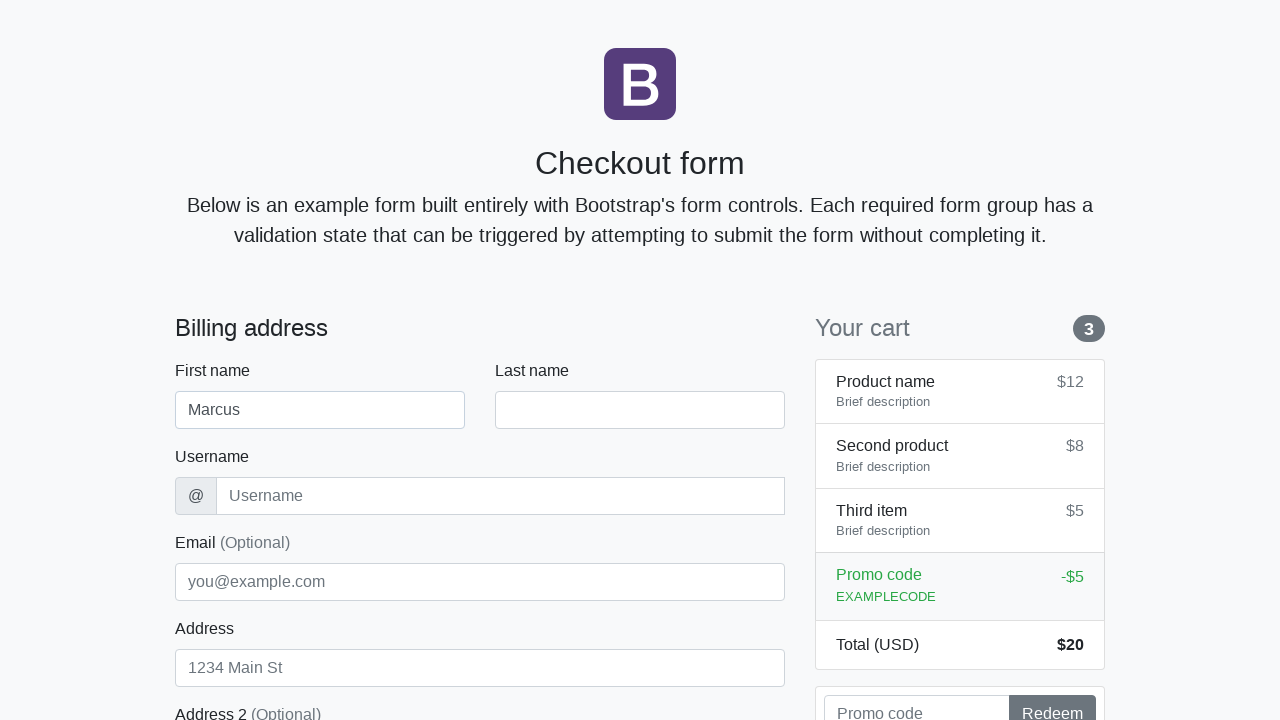

Filled last name field with 'Thompson' on #lastName
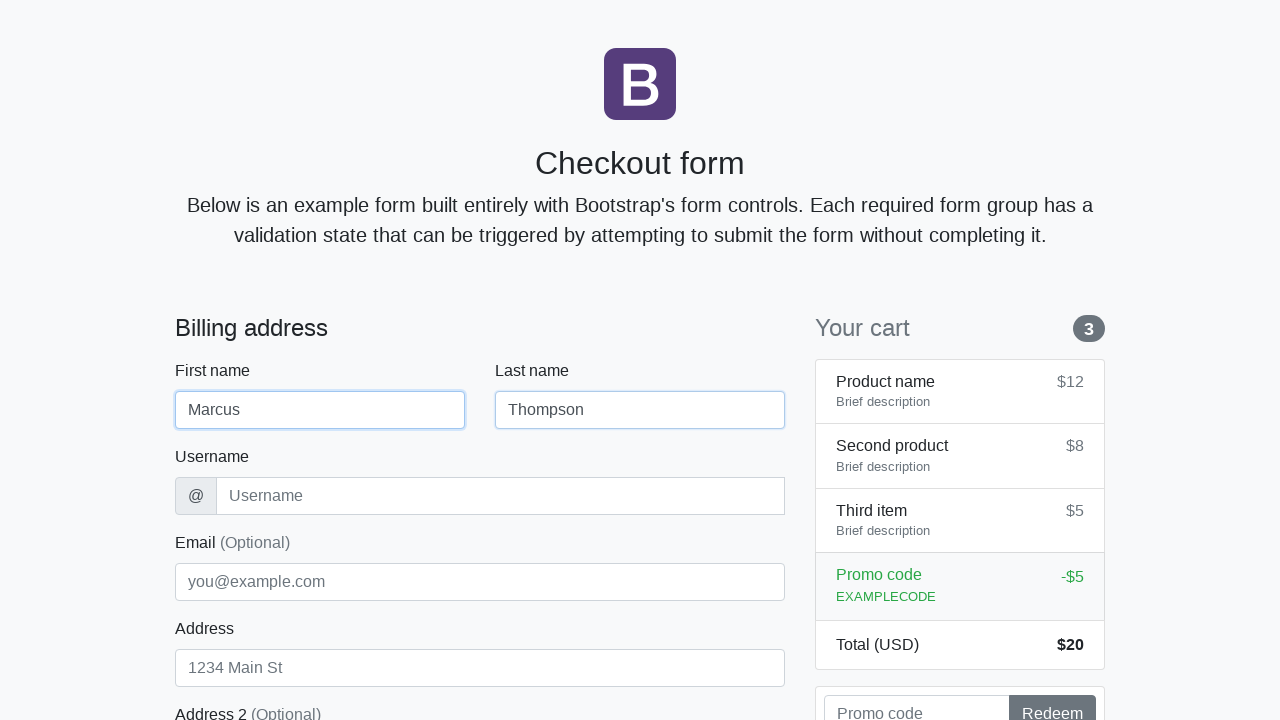

Filled username field with 'mthompson2024' on #username
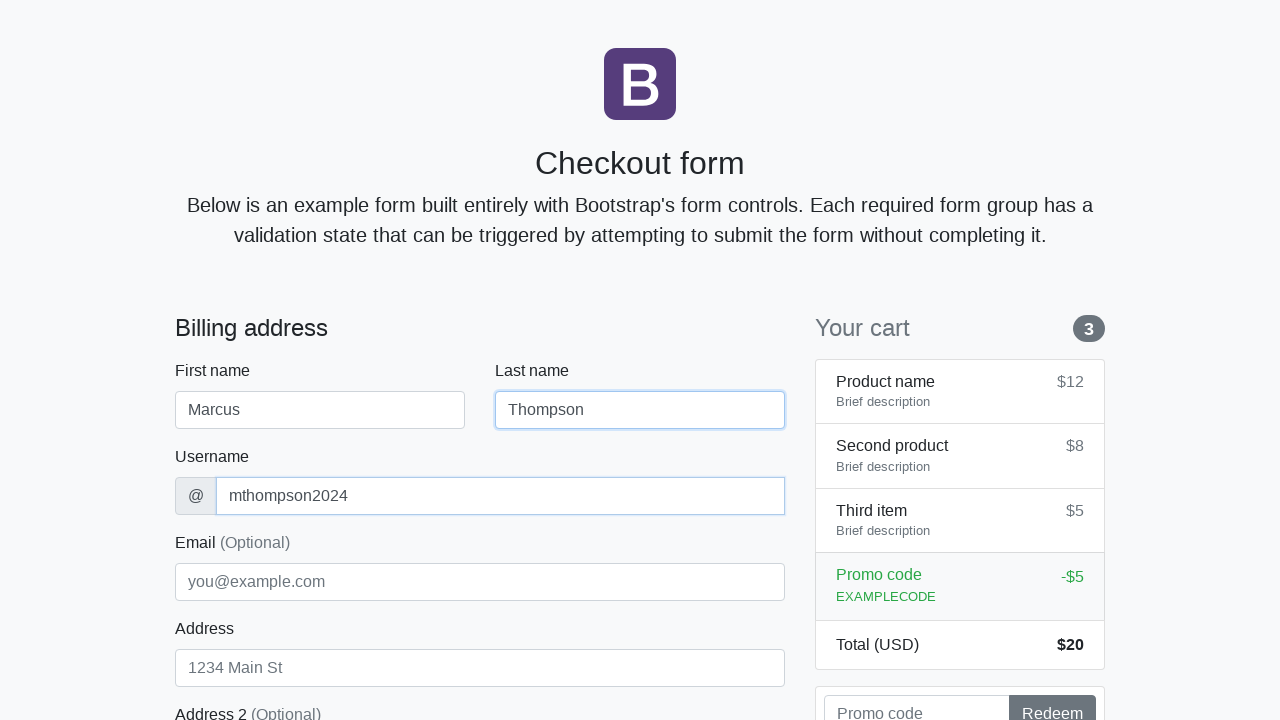

Filled address field with '742 Evergreen Terrace' on #address
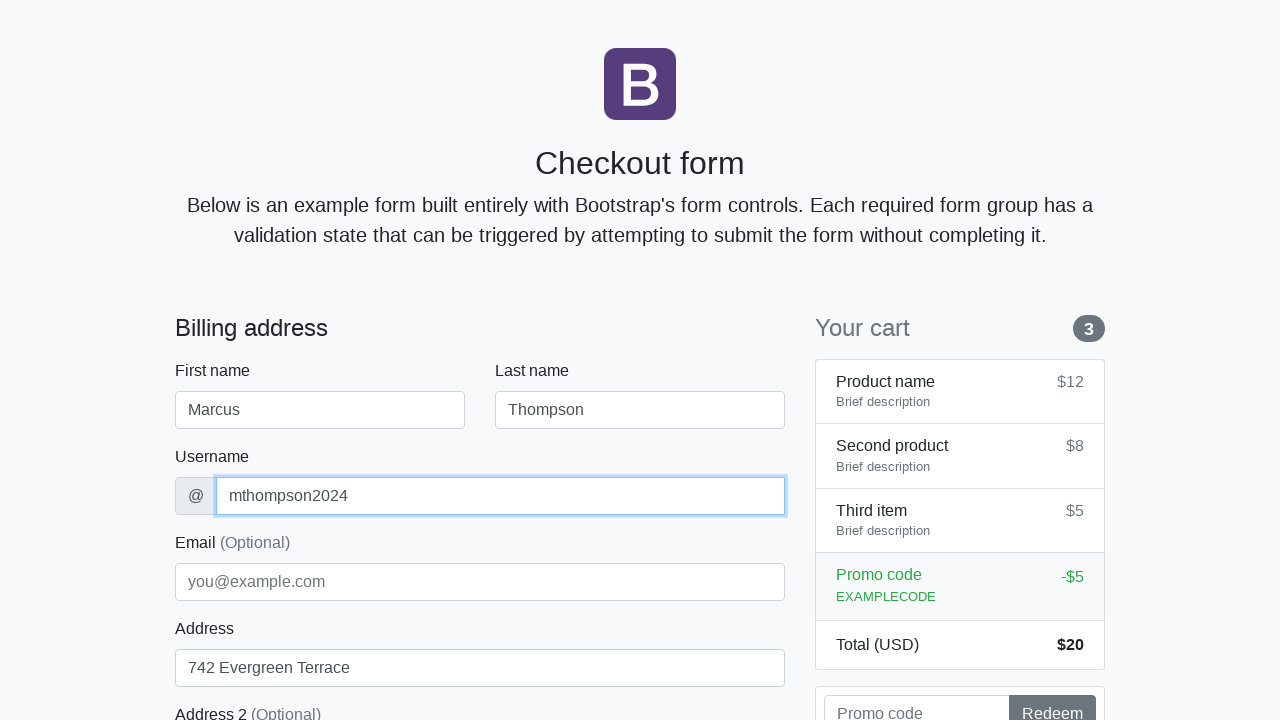

Filled email field with 'marcus.thompson@example.com' on #email
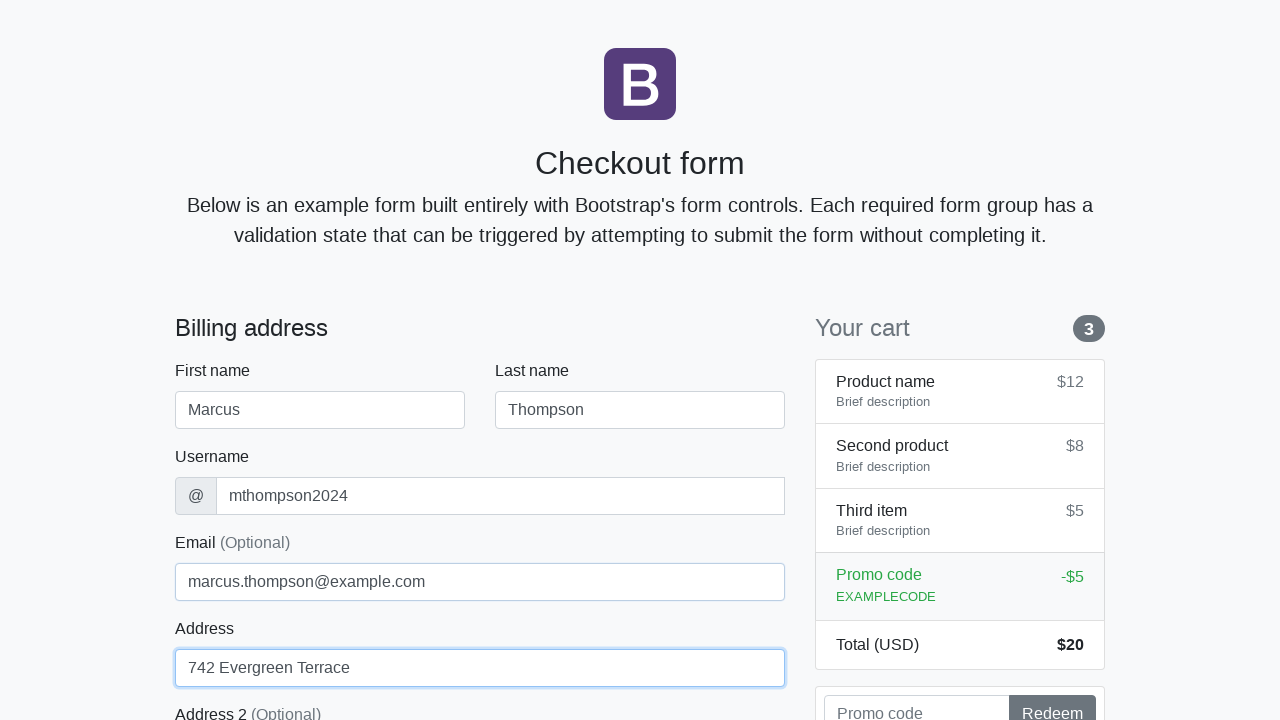

Selected 'United States' from country dropdown on #country
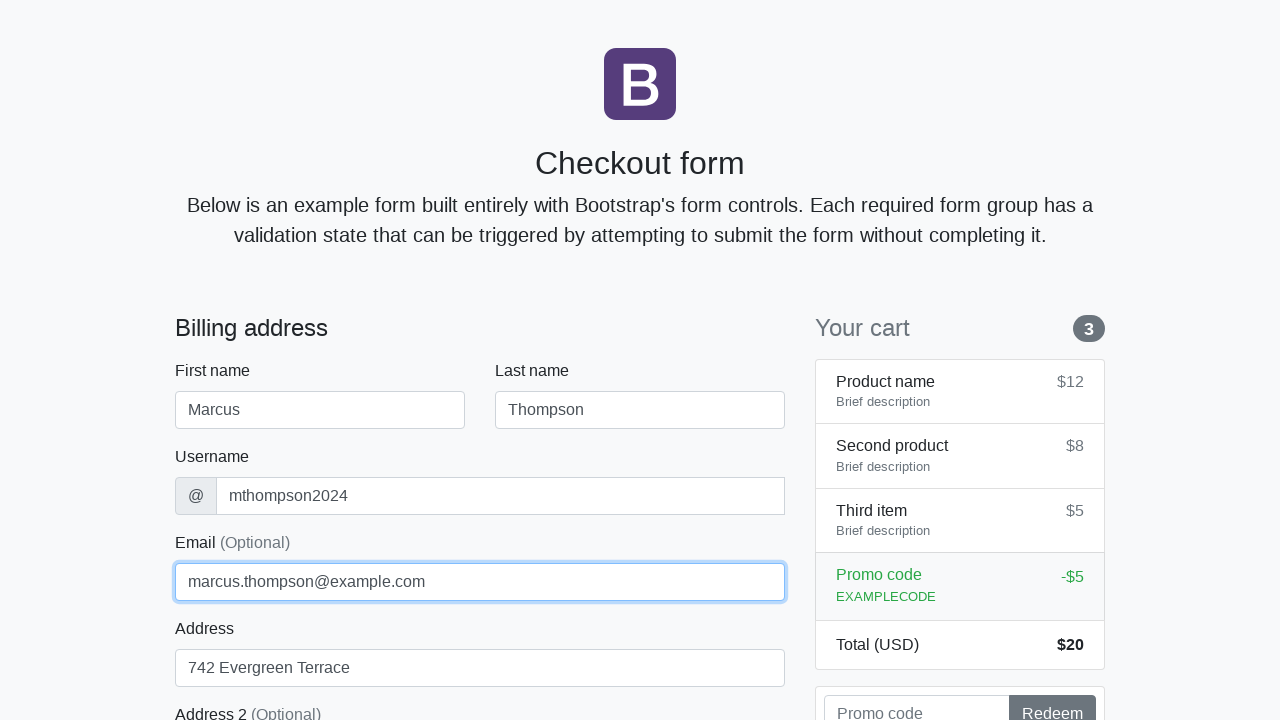

Selected 'California' from state dropdown on #state
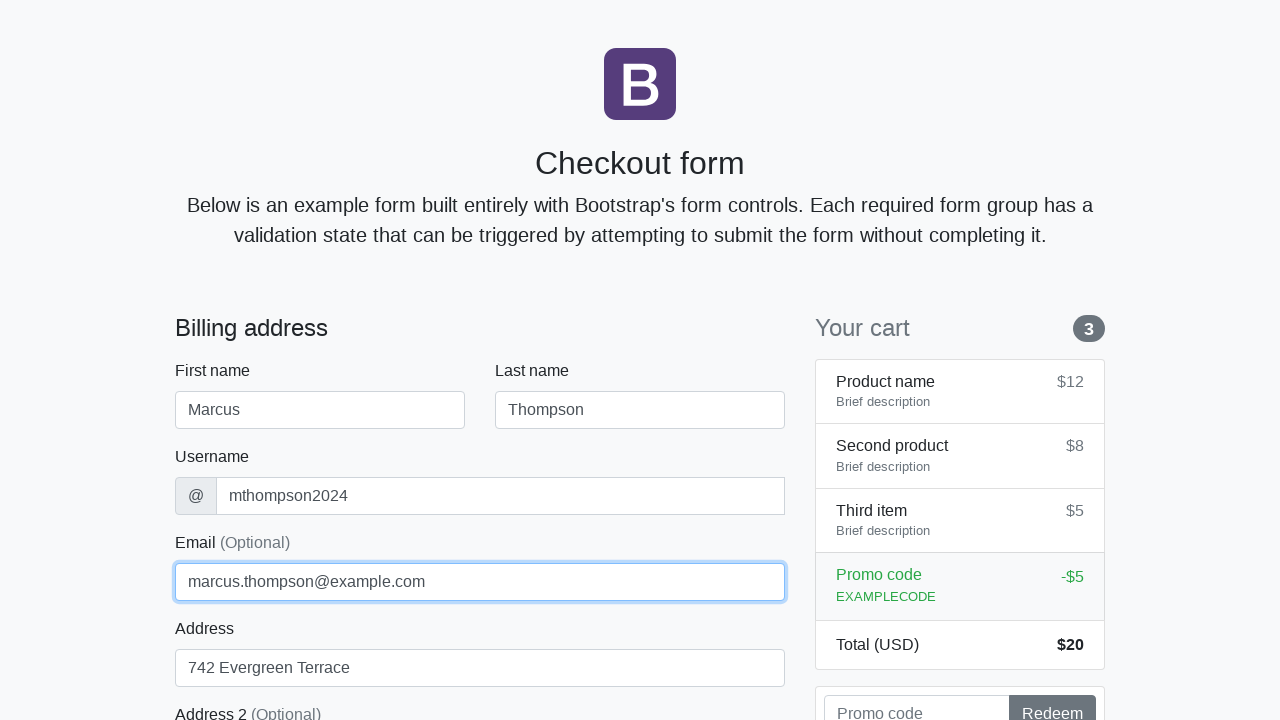

Filled zip code field with '94102' on #zip
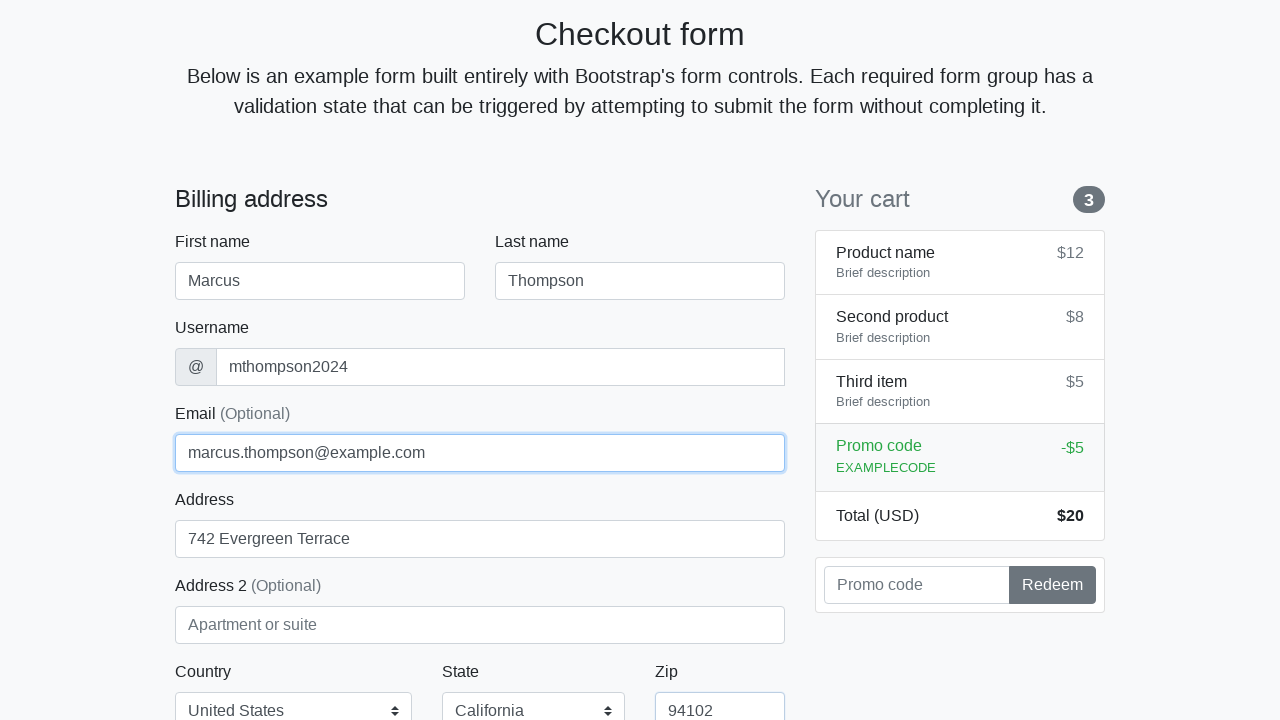

Filled credit card name field with 'Marcus Thompson' on #cc-name
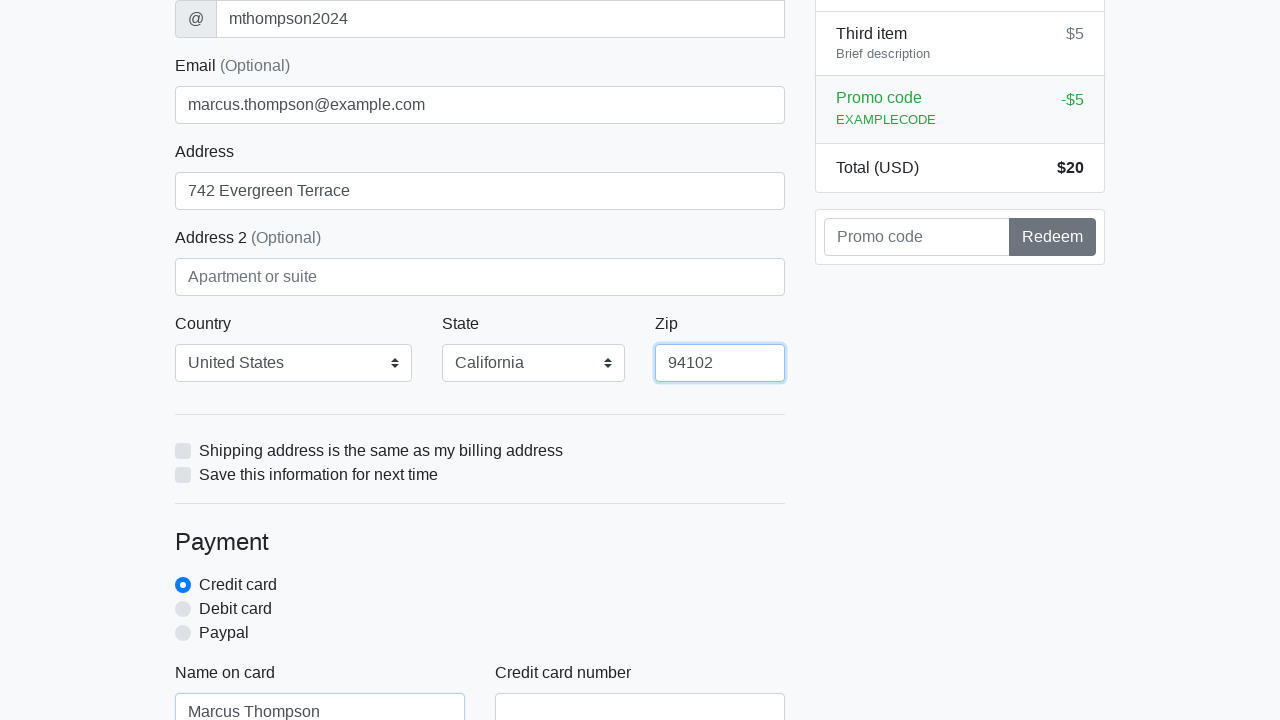

Filled credit card number field with '4532015112830366' on #cc-number
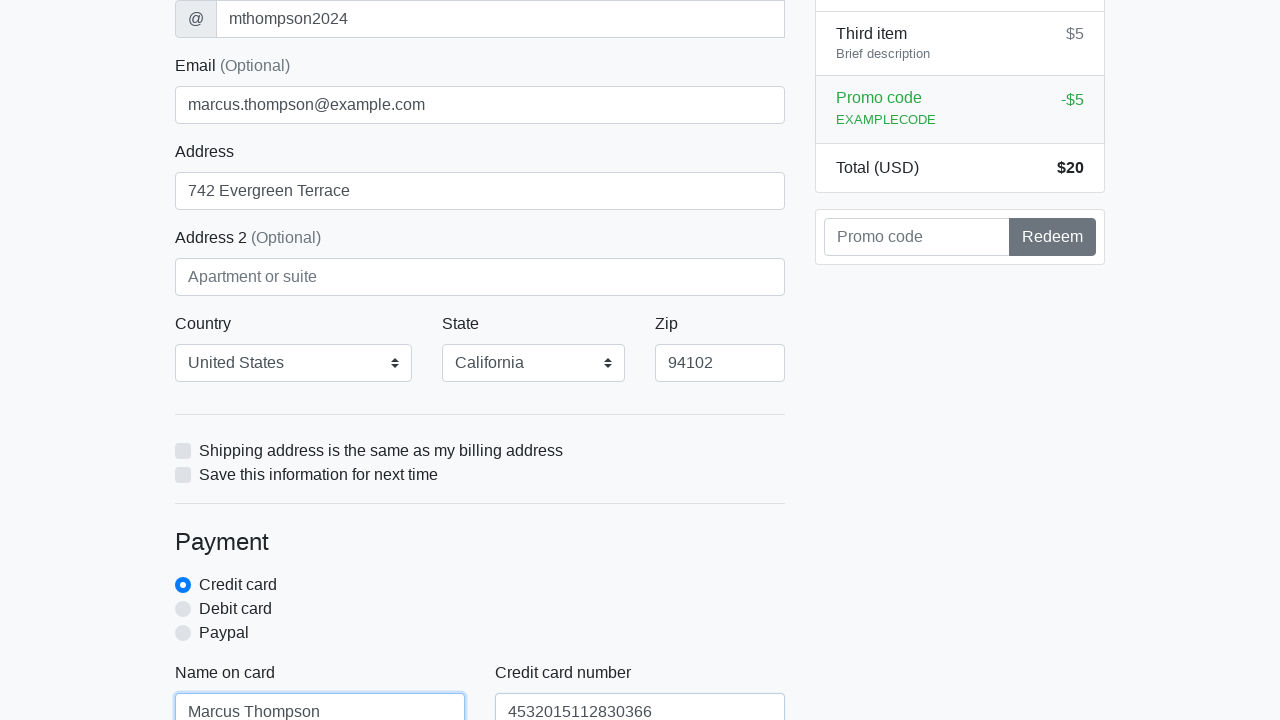

Filled credit card expiration field with '12/2025' on #cc-expiration
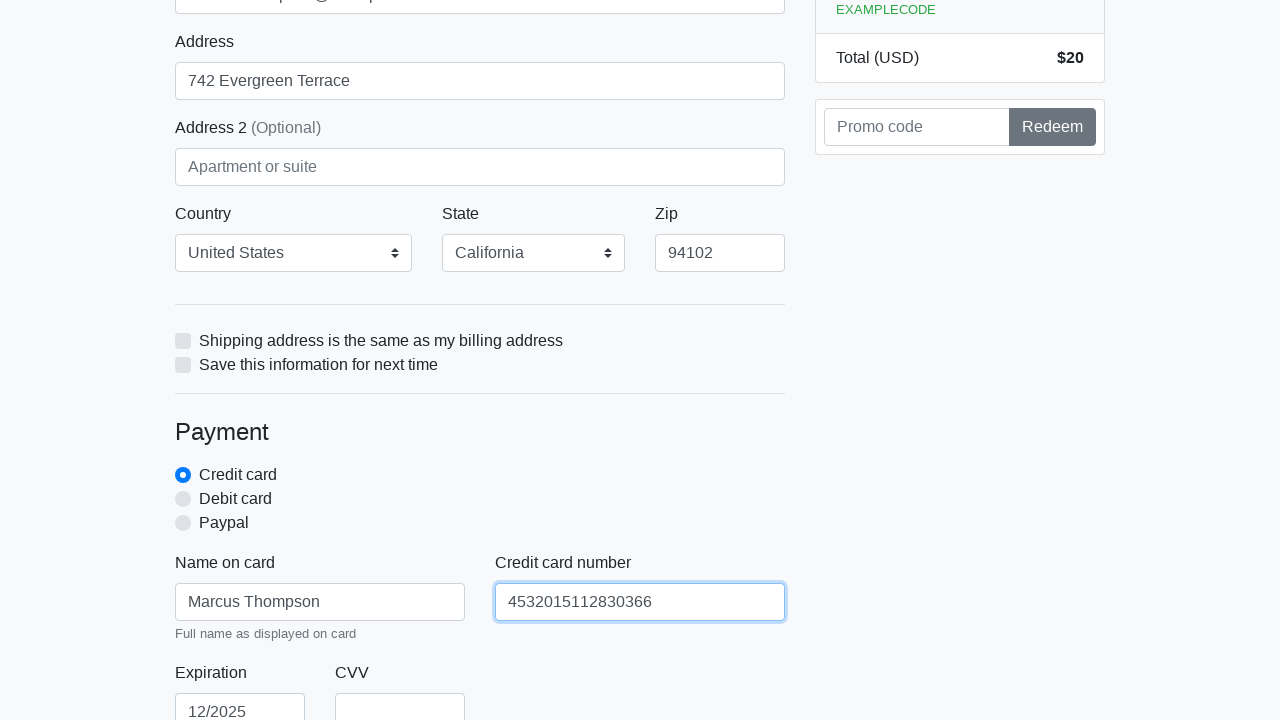

Filled credit card CVV field with '123' on #cc-cvv
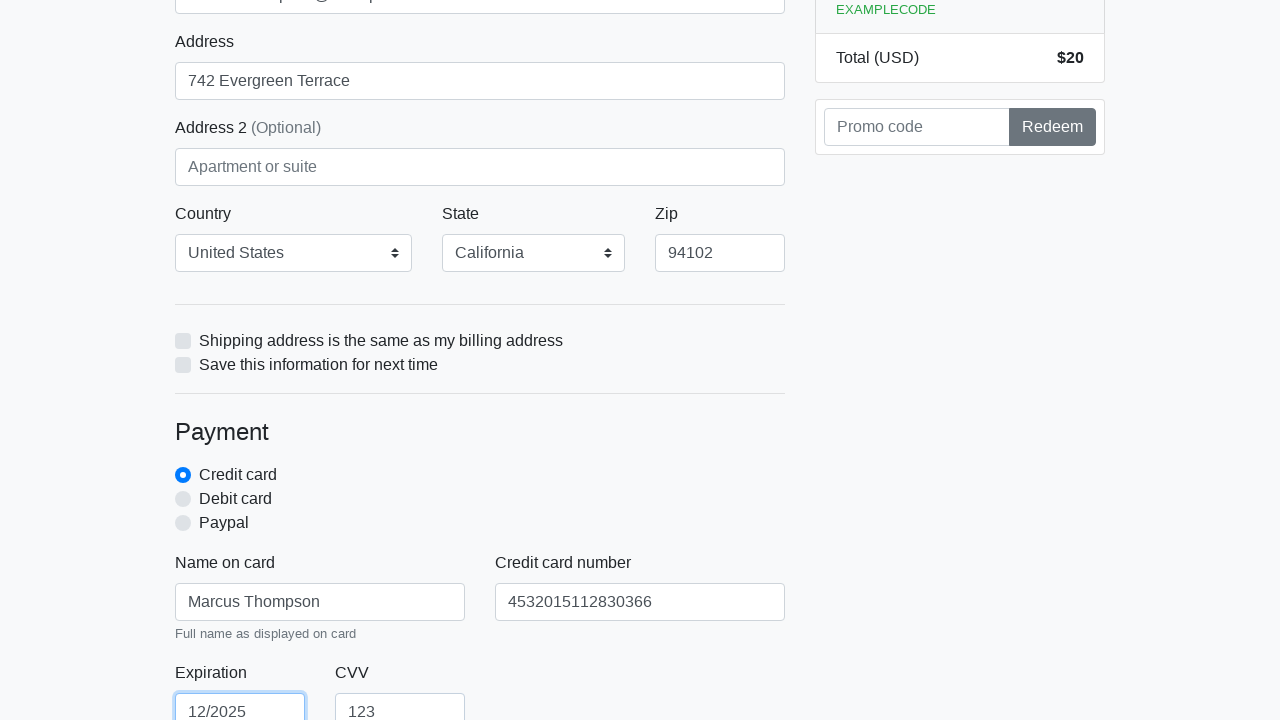

Clicked proceed button to submit checkout form at (480, 500) on xpath=/html/body/div/div[2]/div[2]/form/button
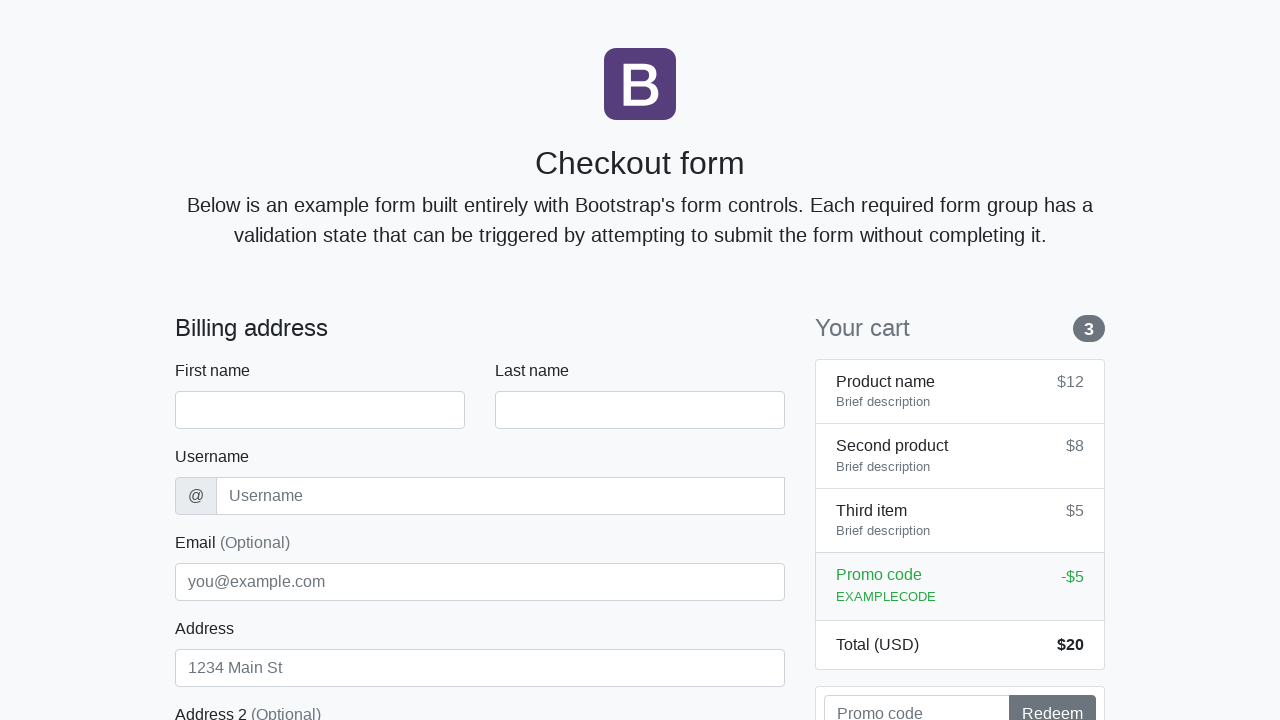

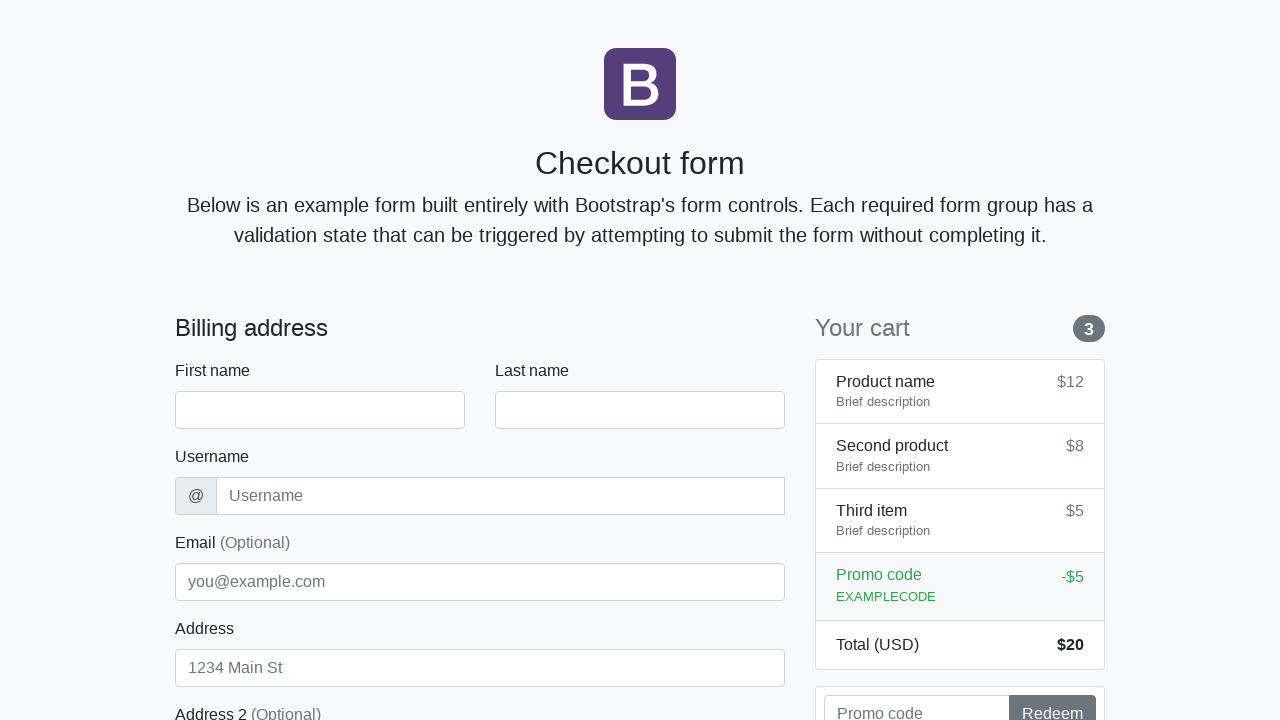